Tests that a todo item is removed when edited to empty text

Starting URL: https://demo.playwright.dev/todomvc

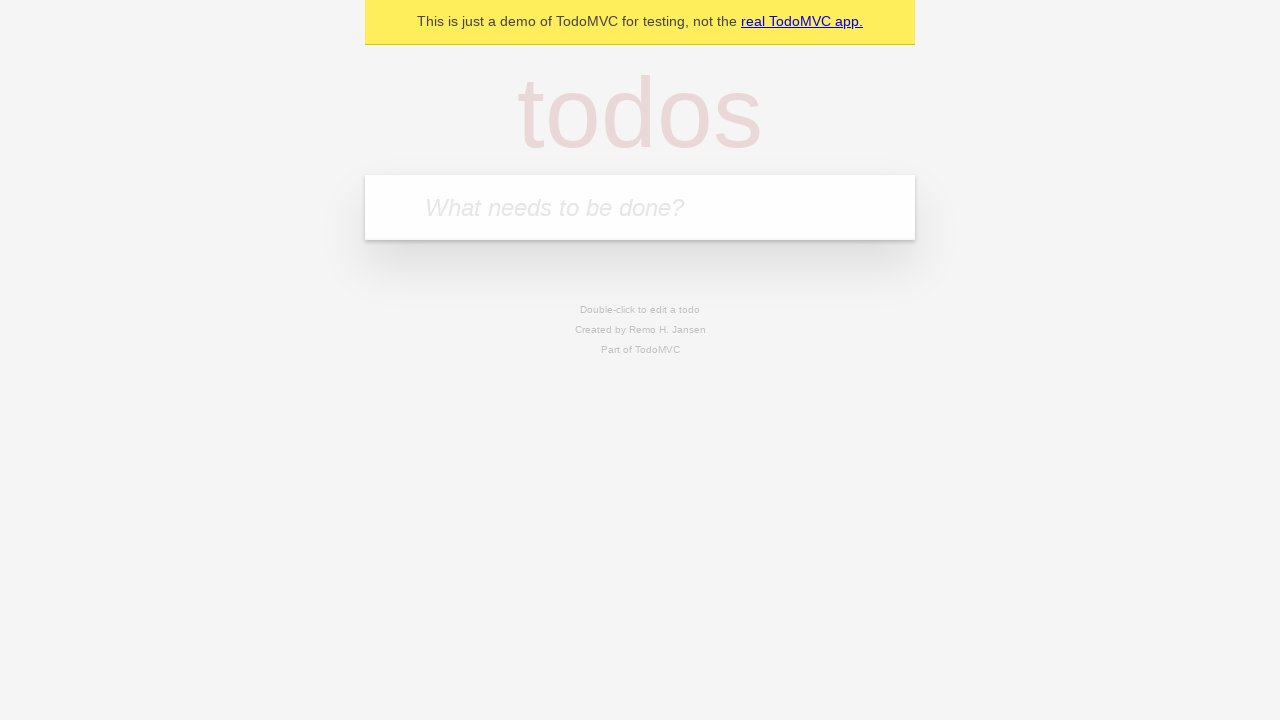

Filled todo input field with 'buy some cheese' on internal:attr=[placeholder="What needs to be done?"i]
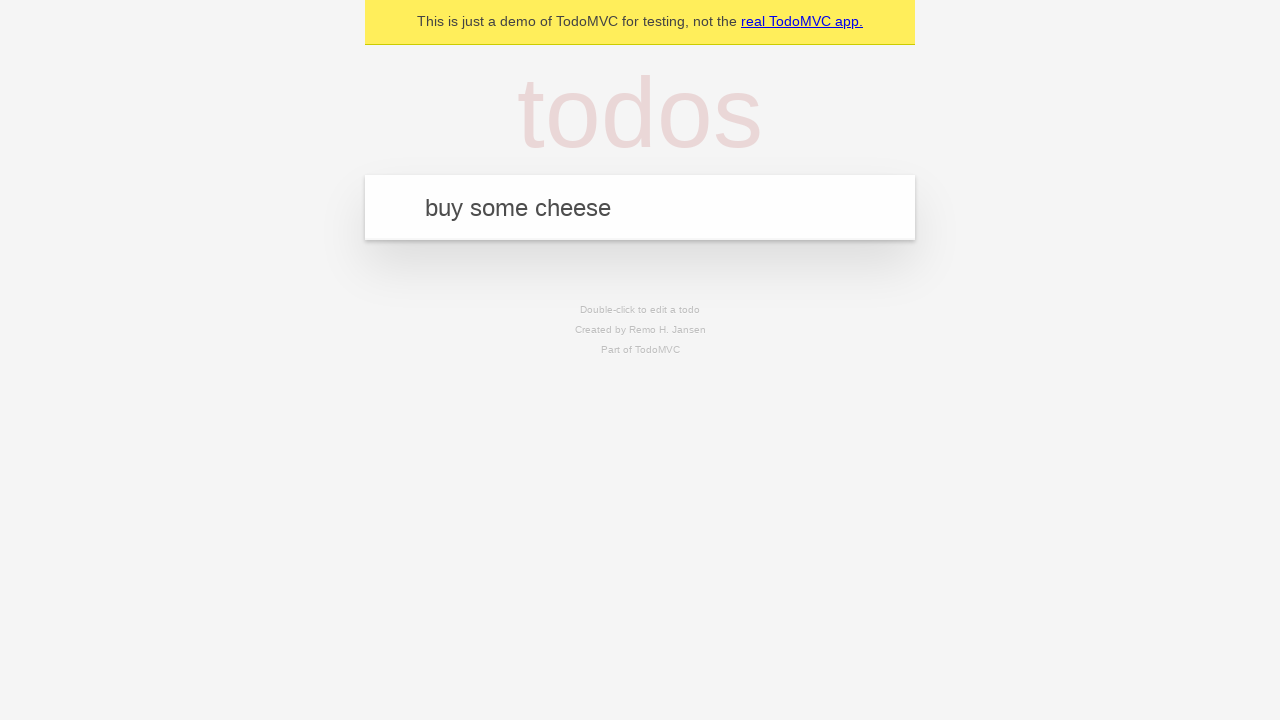

Pressed Enter to create todo 'buy some cheese' on internal:attr=[placeholder="What needs to be done?"i]
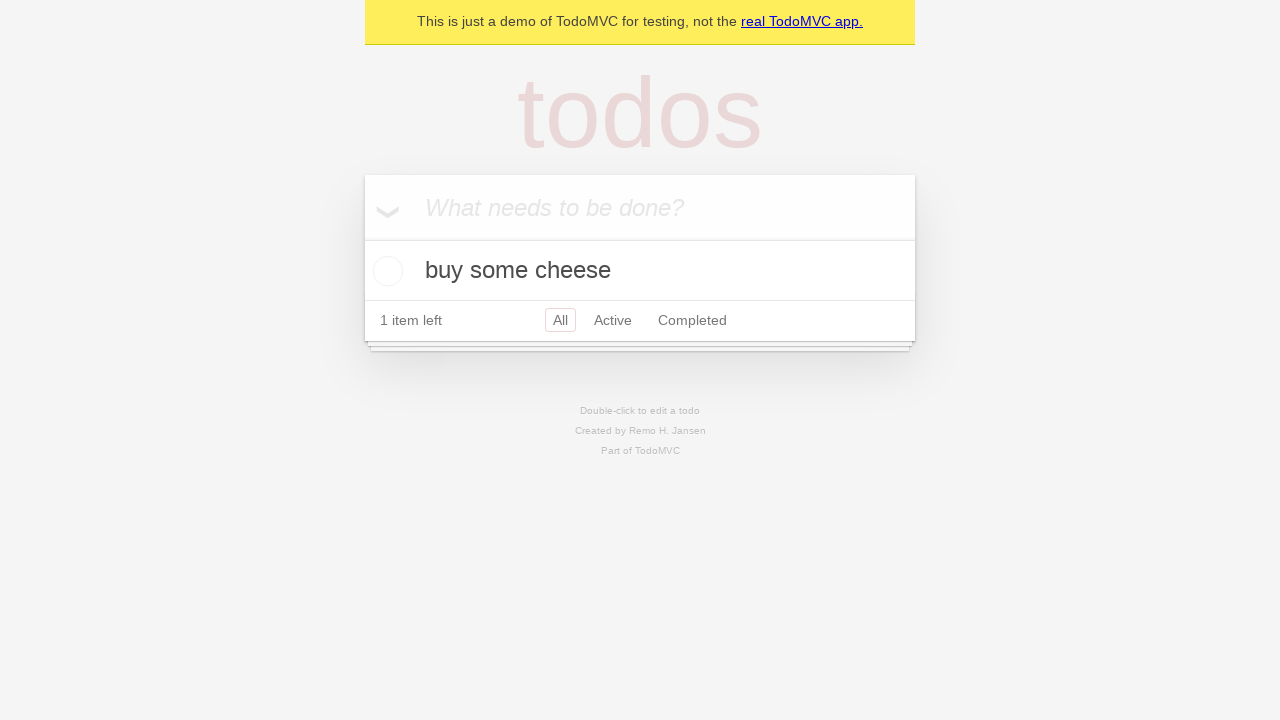

Filled todo input field with 'feed the cat' on internal:attr=[placeholder="What needs to be done?"i]
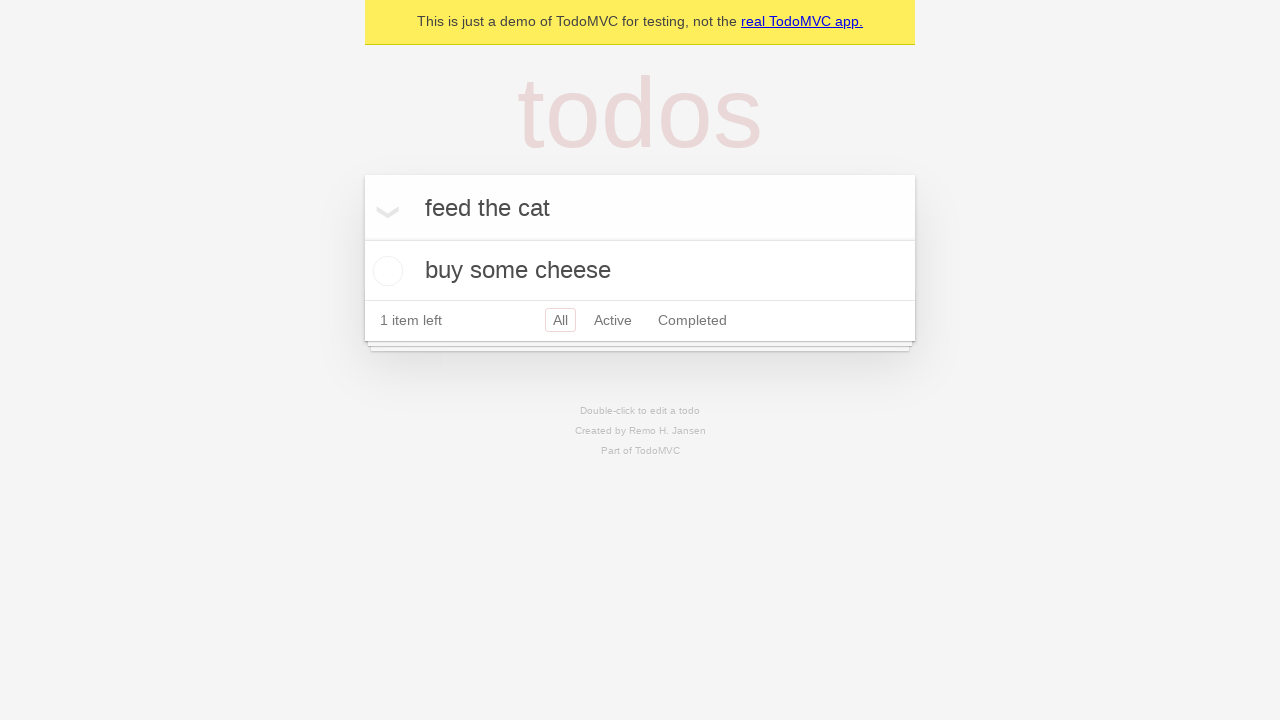

Pressed Enter to create todo 'feed the cat' on internal:attr=[placeholder="What needs to be done?"i]
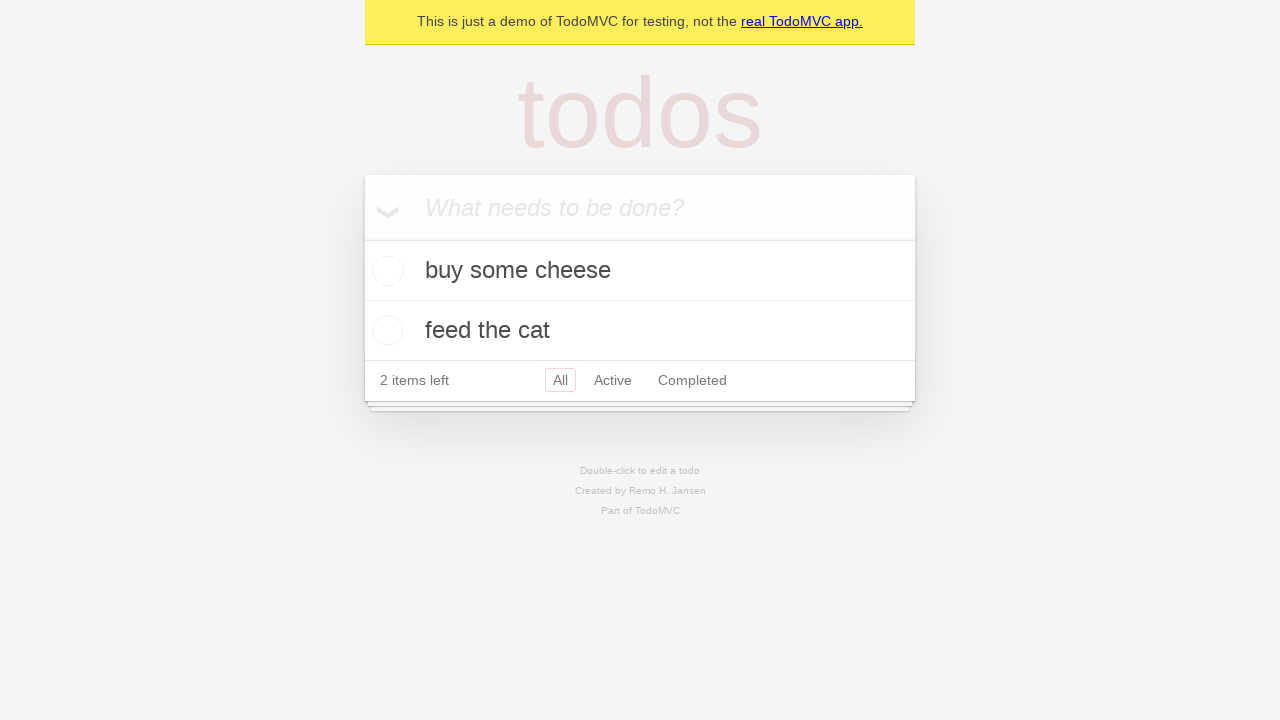

Filled todo input field with 'book a doctors appointment' on internal:attr=[placeholder="What needs to be done?"i]
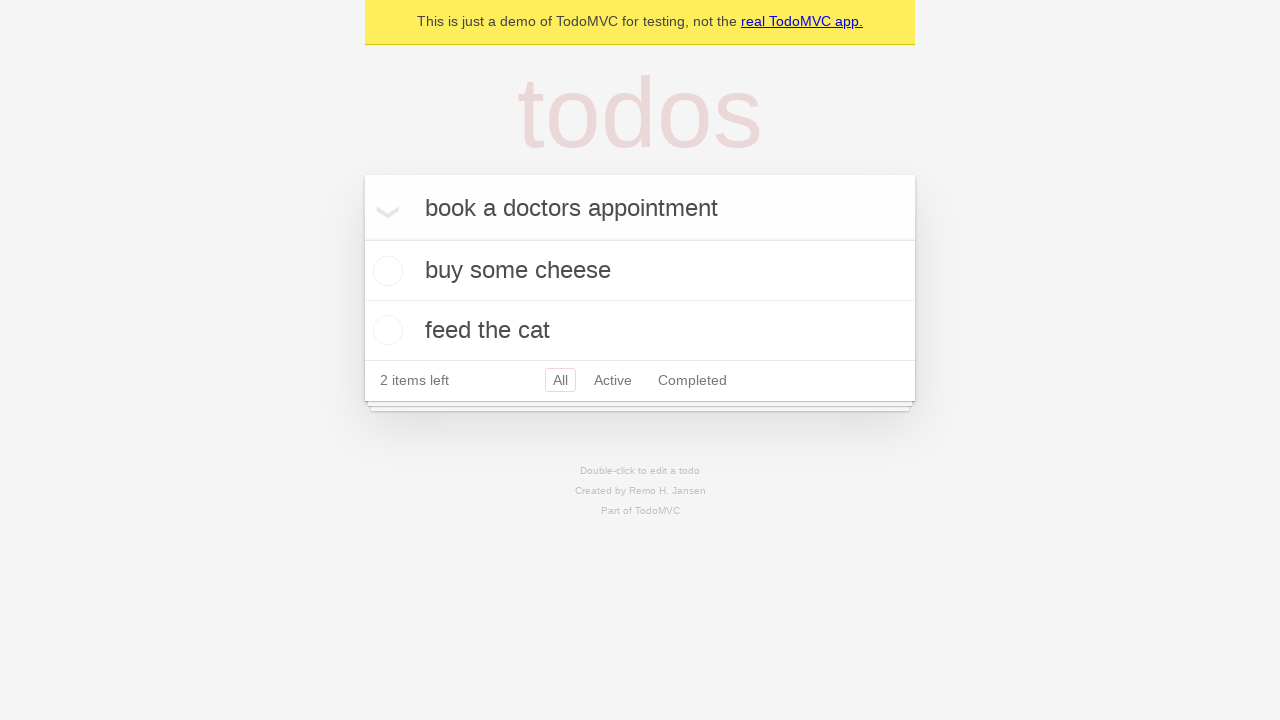

Pressed Enter to create todo 'book a doctors appointment' on internal:attr=[placeholder="What needs to be done?"i]
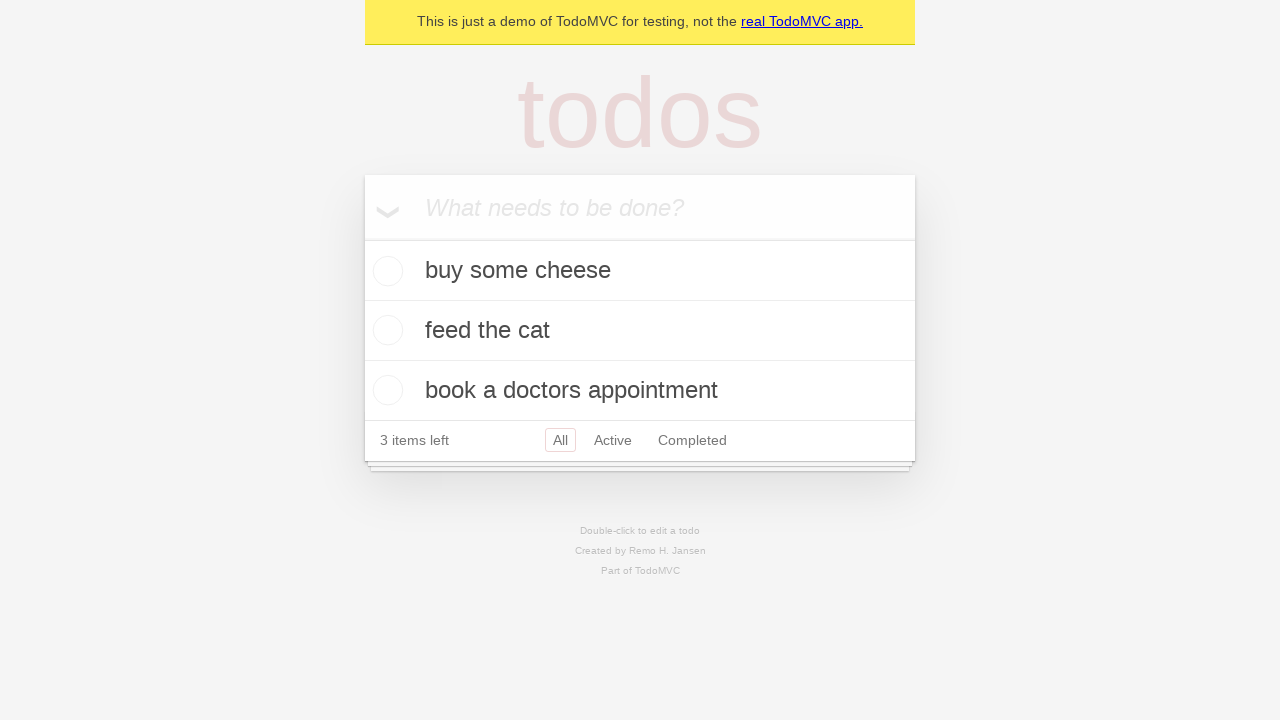

Waited for all 3 todo items to be created
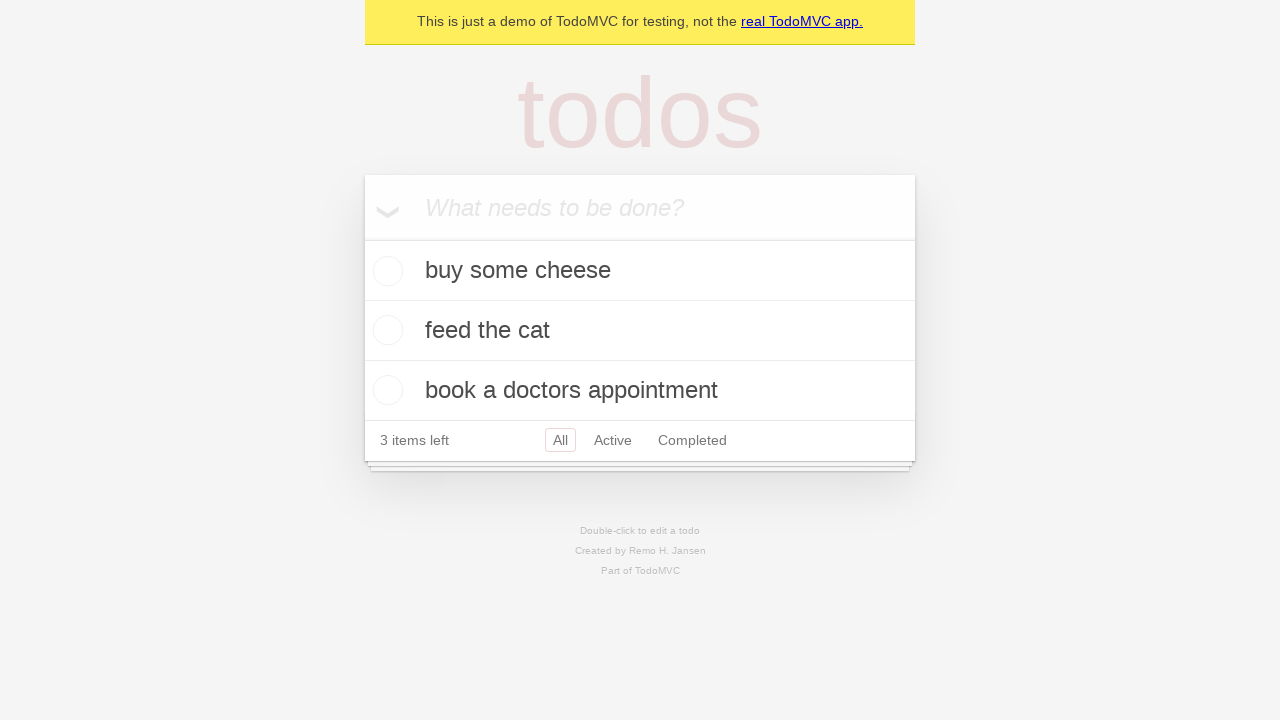

Double-clicked on second todo item to enter edit mode at (640, 331) on internal:testid=[data-testid="todo-item"s] >> nth=1
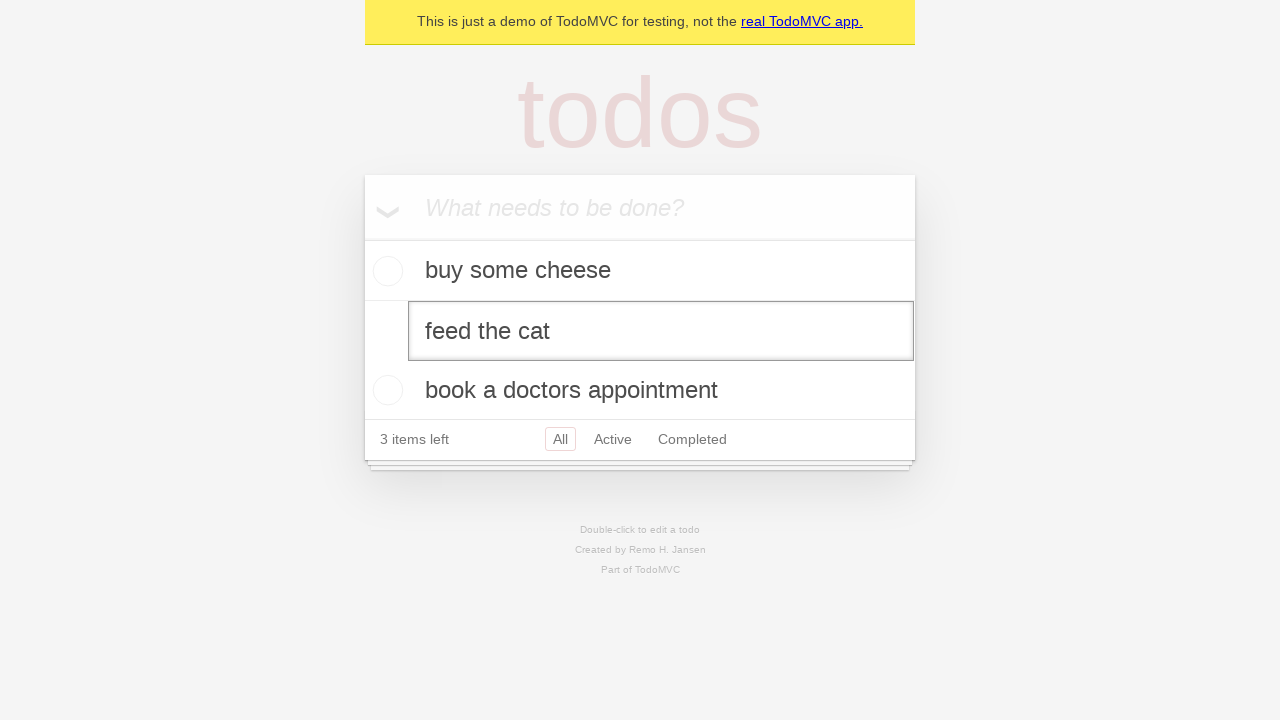

Cleared the edit input field on internal:testid=[data-testid="todo-item"s] >> nth=1 >> internal:role=textbox[nam
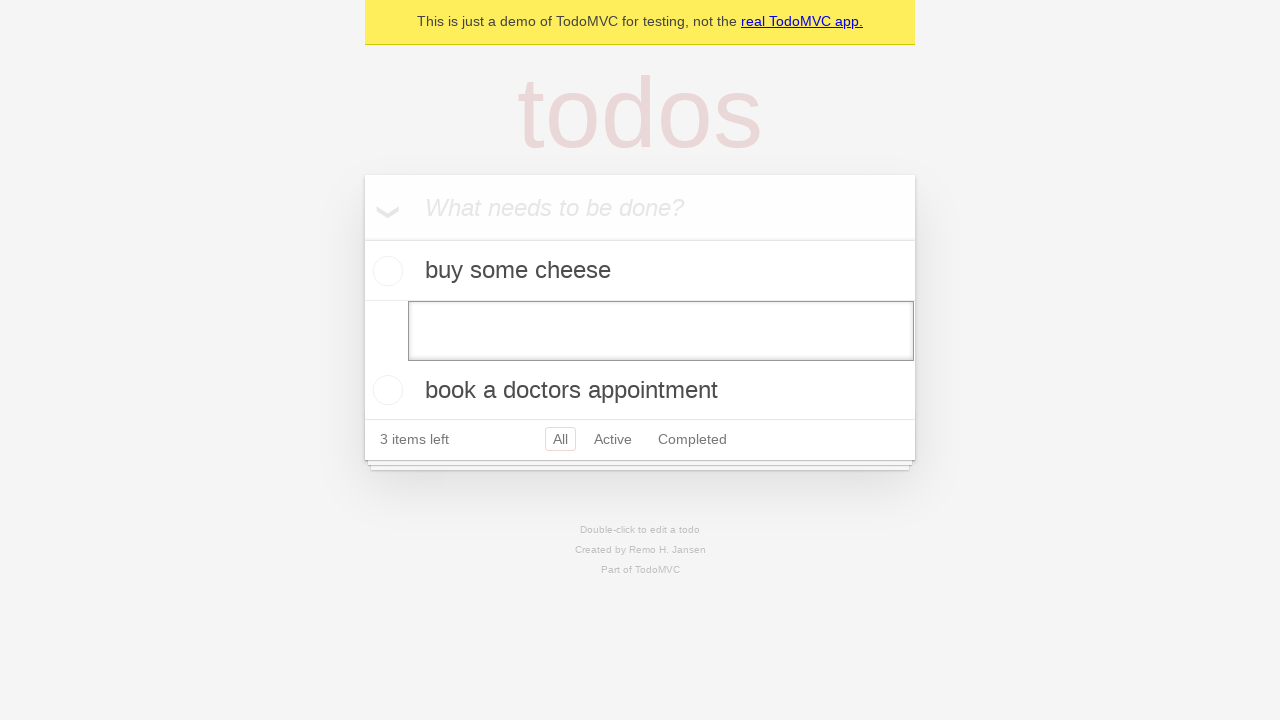

Pressed Enter to confirm empty text and remove the todo item on internal:testid=[data-testid="todo-item"s] >> nth=1 >> internal:role=textbox[nam
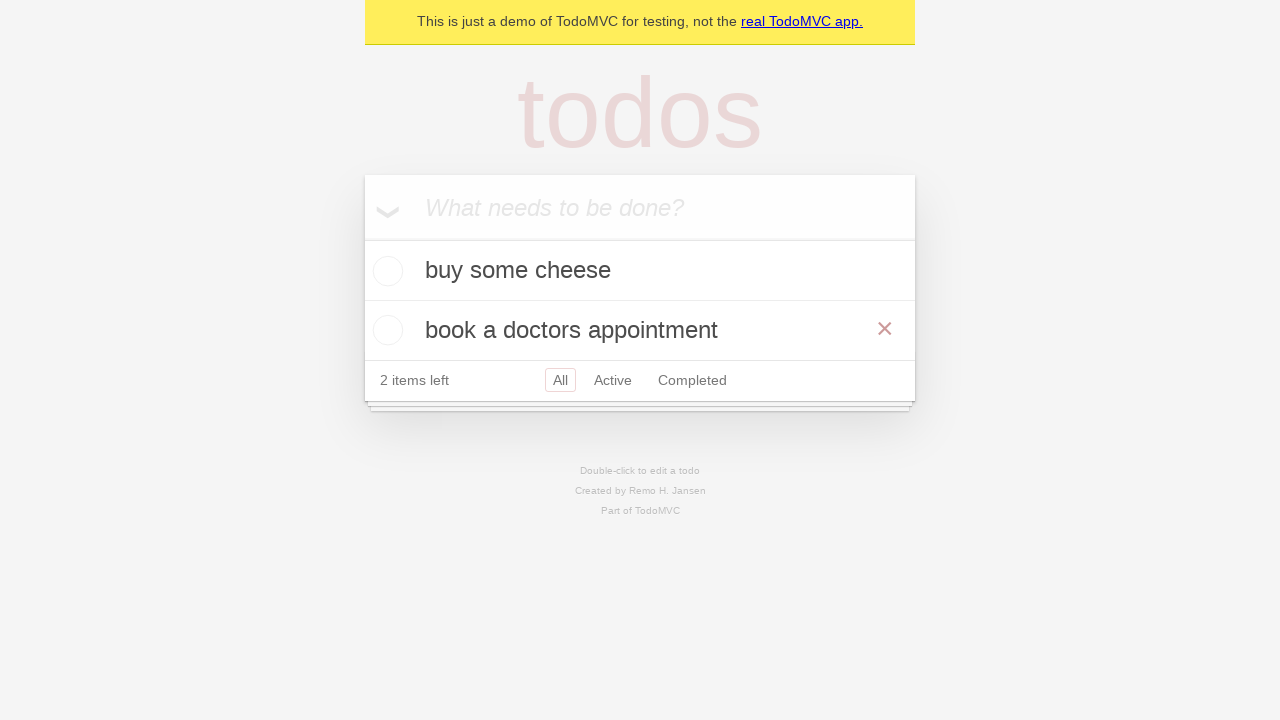

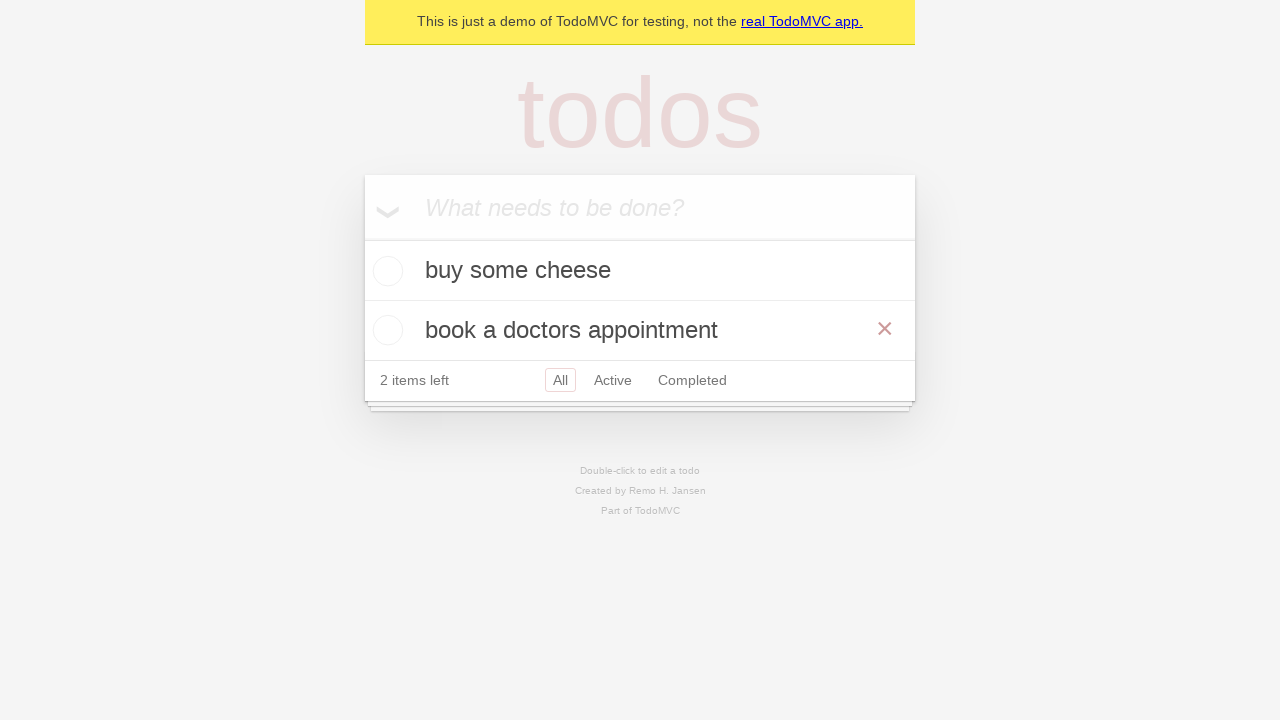